Tests clicking on a collapsible element, waits for it to be visible, then clicks the about link and verifies the page header

Starting URL: https://eviltester.github.io/synchole/collapseable.html

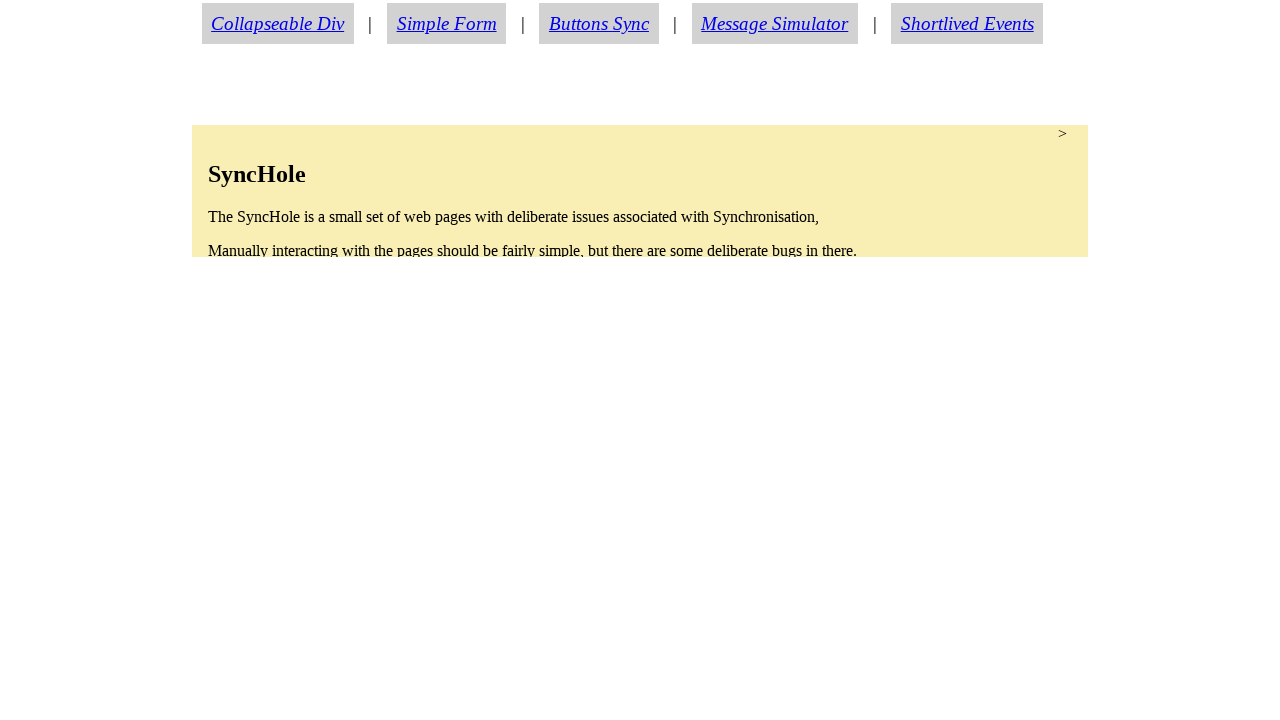

Clicked collapsible div to expand it at (640, 191) on div#collapsable
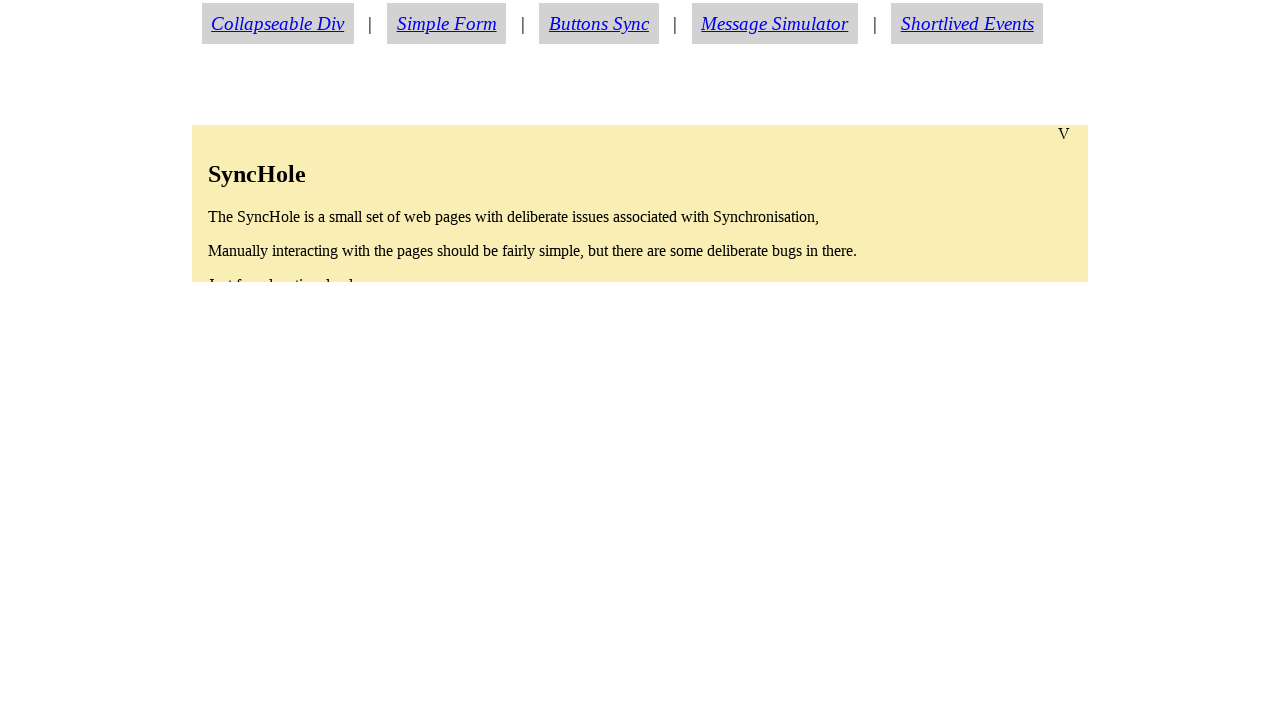

Collapsible div is now visible
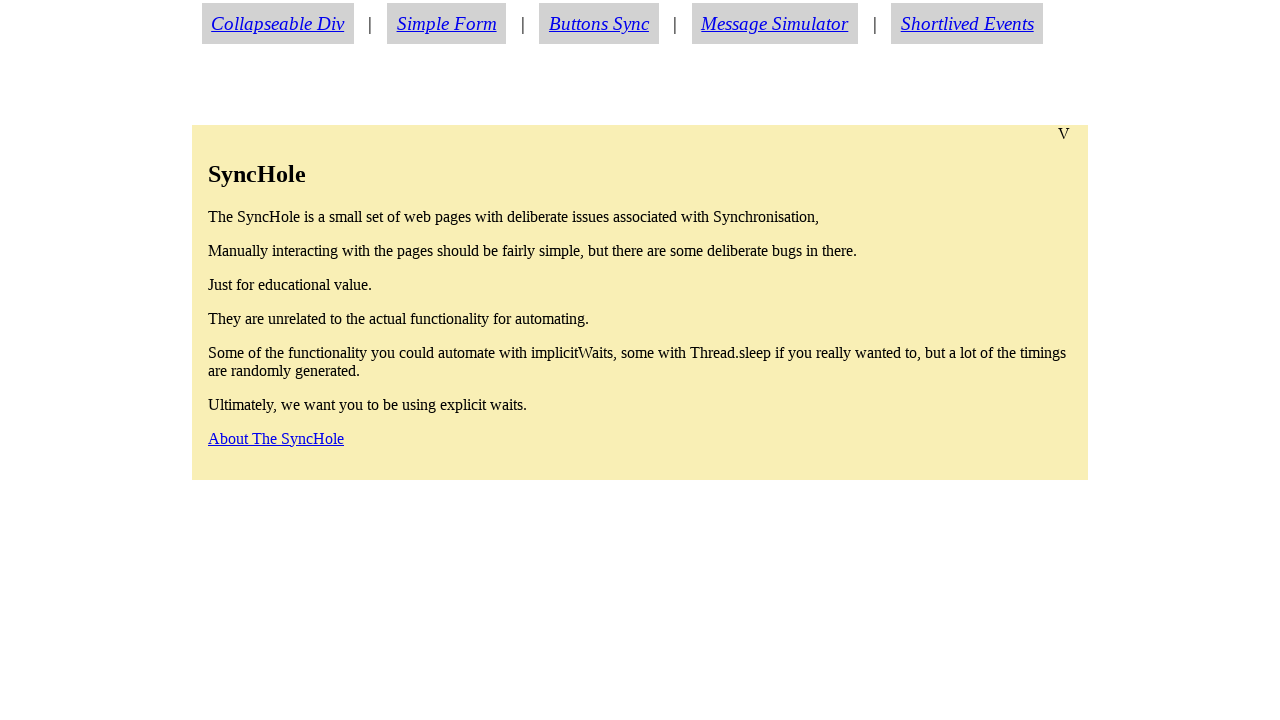

Clicked about link at (276, 438) on #aboutlink
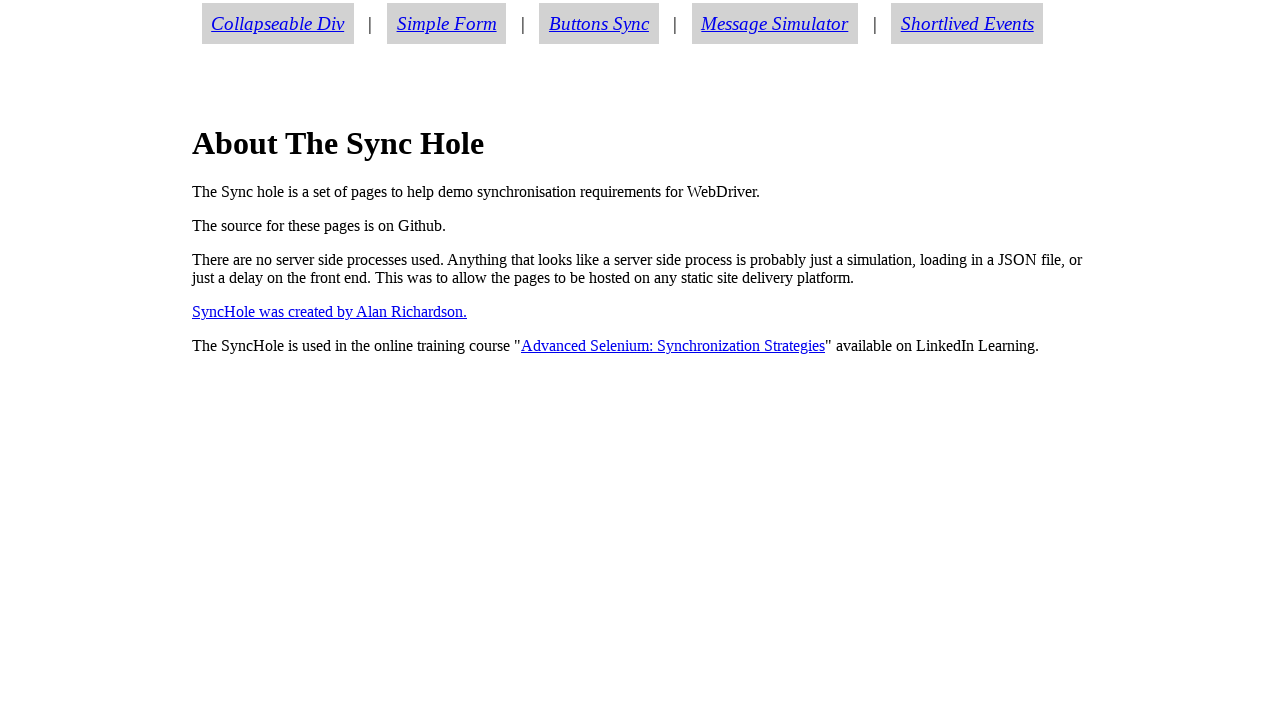

Retrieved page header text
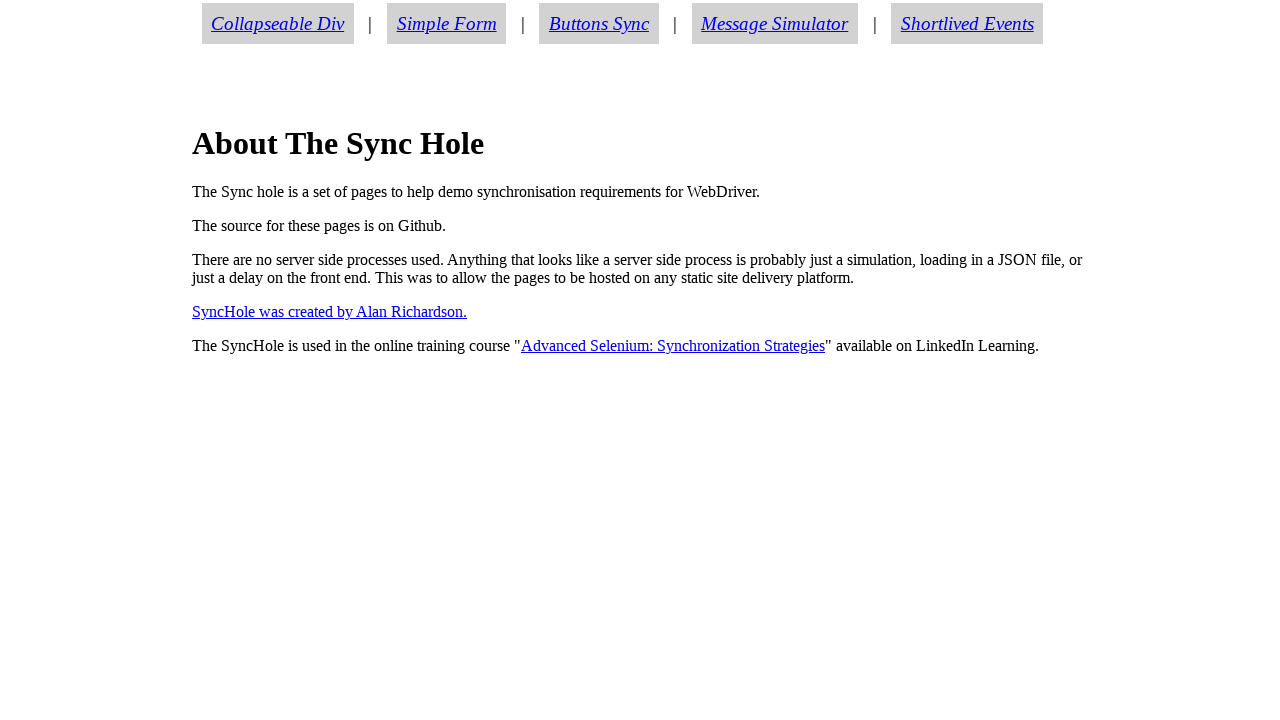

Verified page header text matches 'About The Sync Hole'
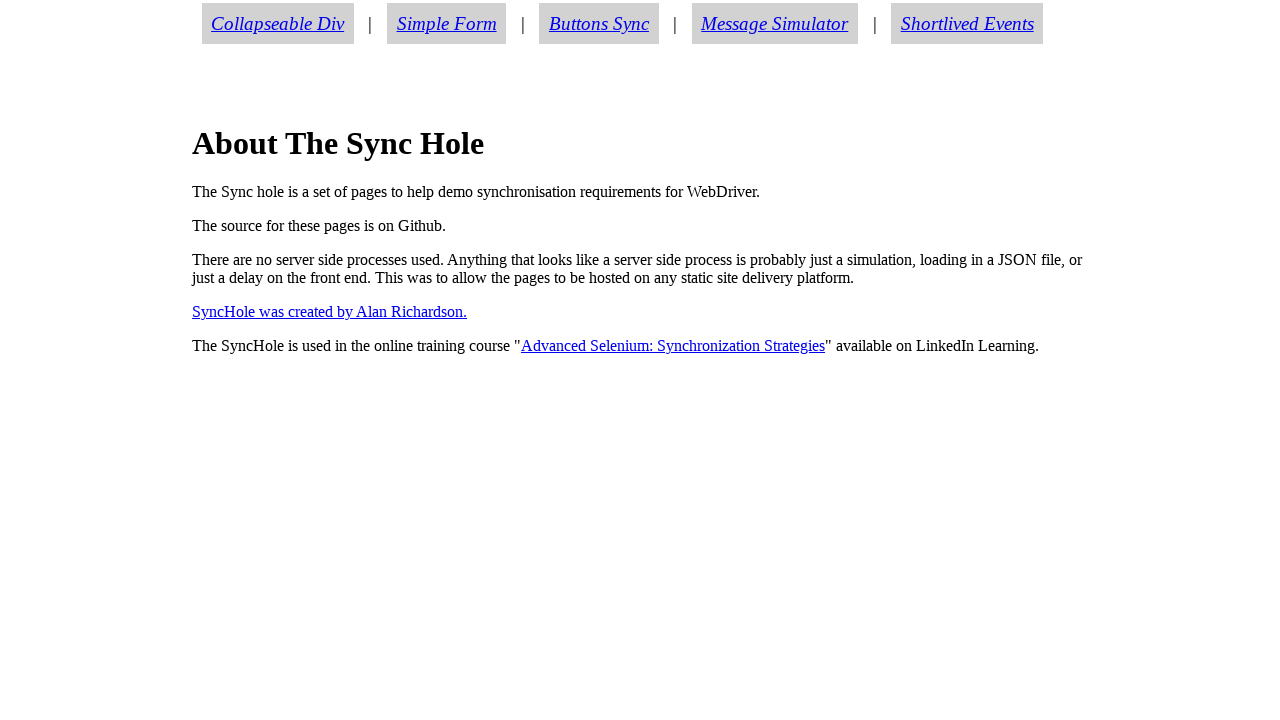

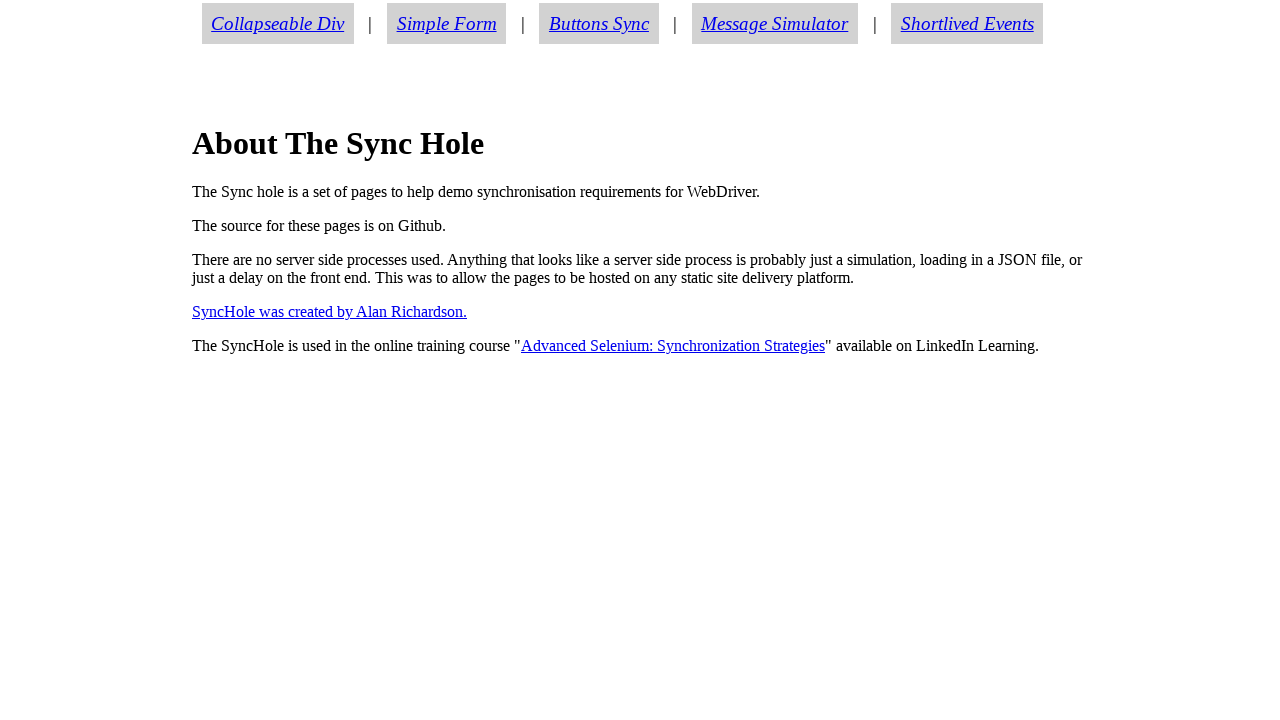